Navigates to ValueLabs homepage and captures a screenshot of the page

Starting URL: https://www.valuelabs.com/

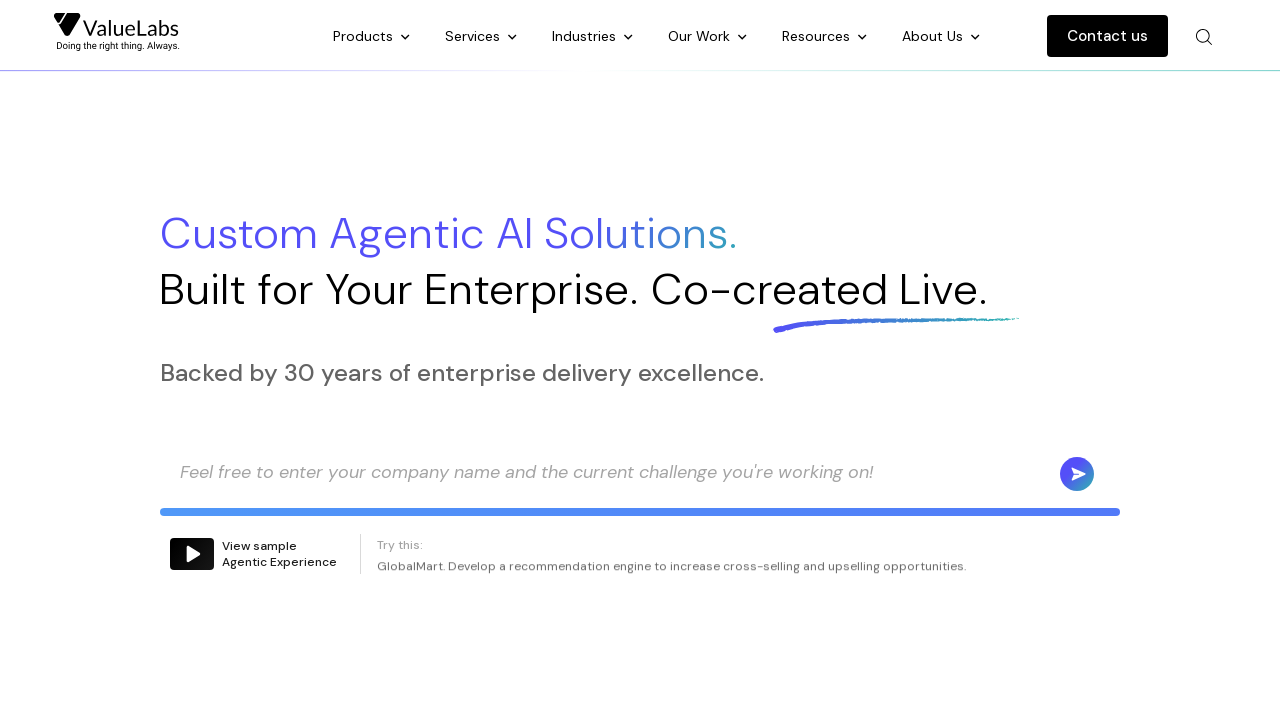

Waited for ValueLabs homepage to fully load (networkidle)
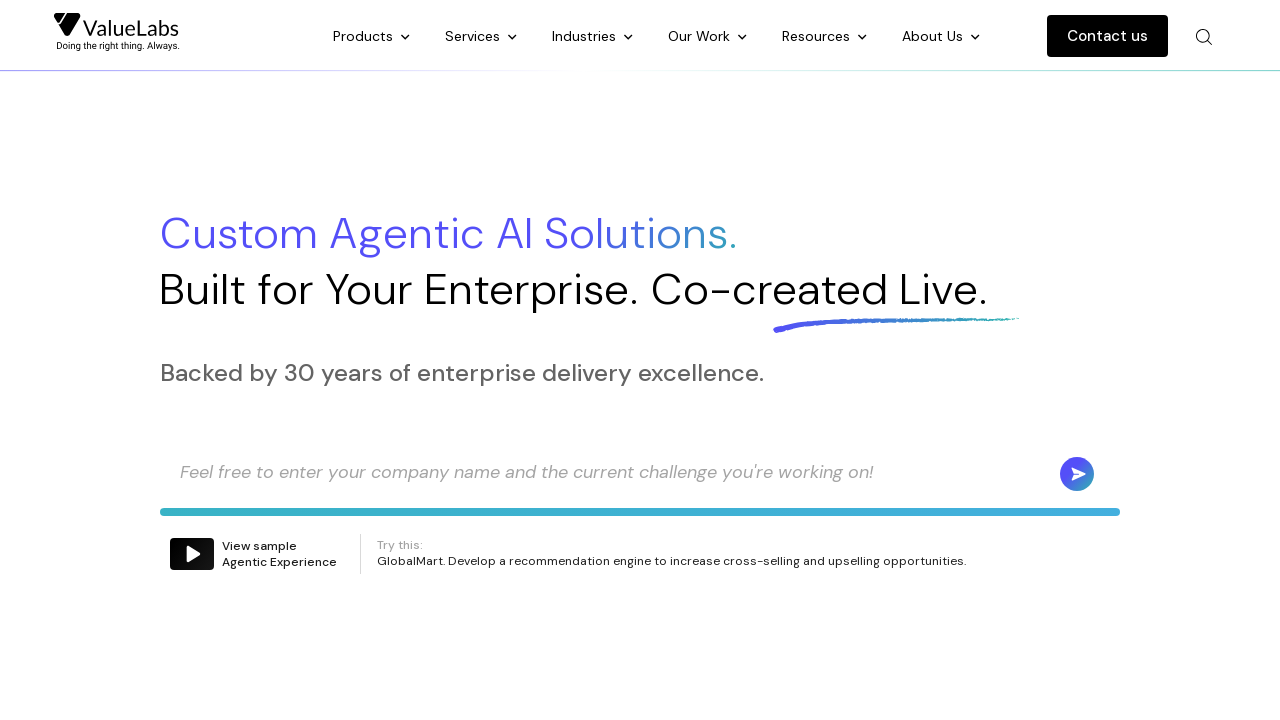

Captured screenshot of ValueLabs homepage
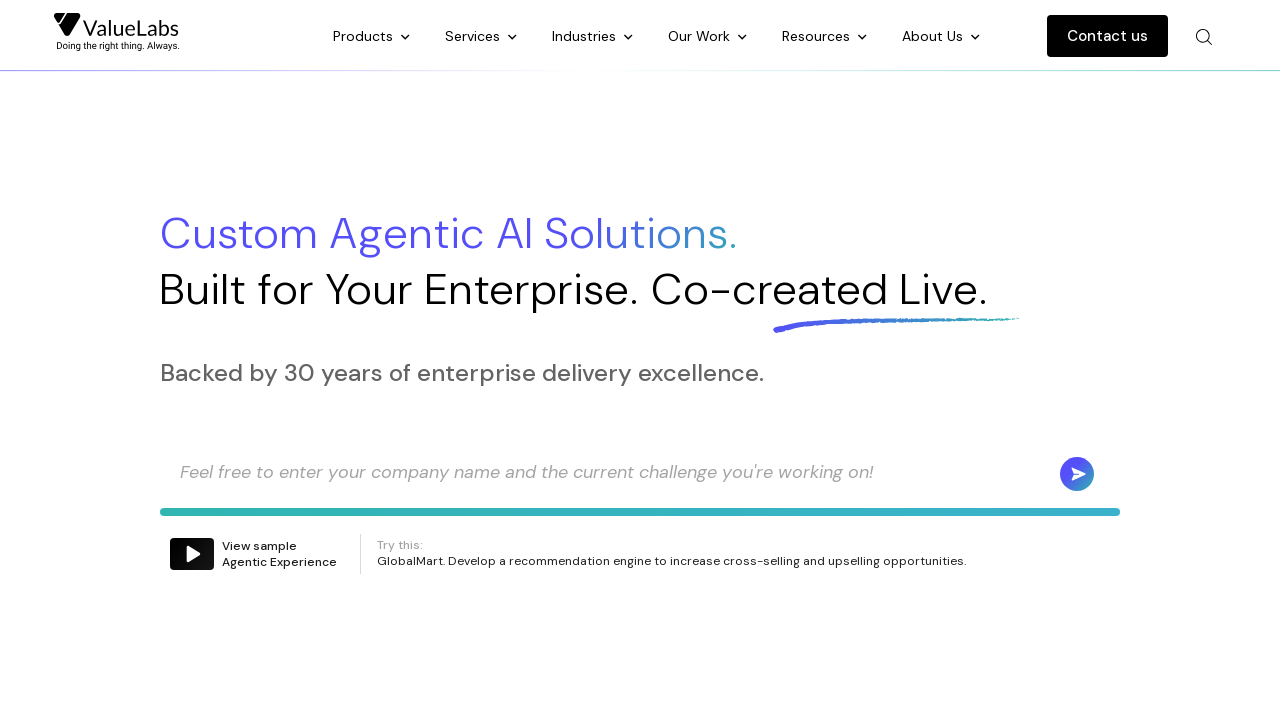

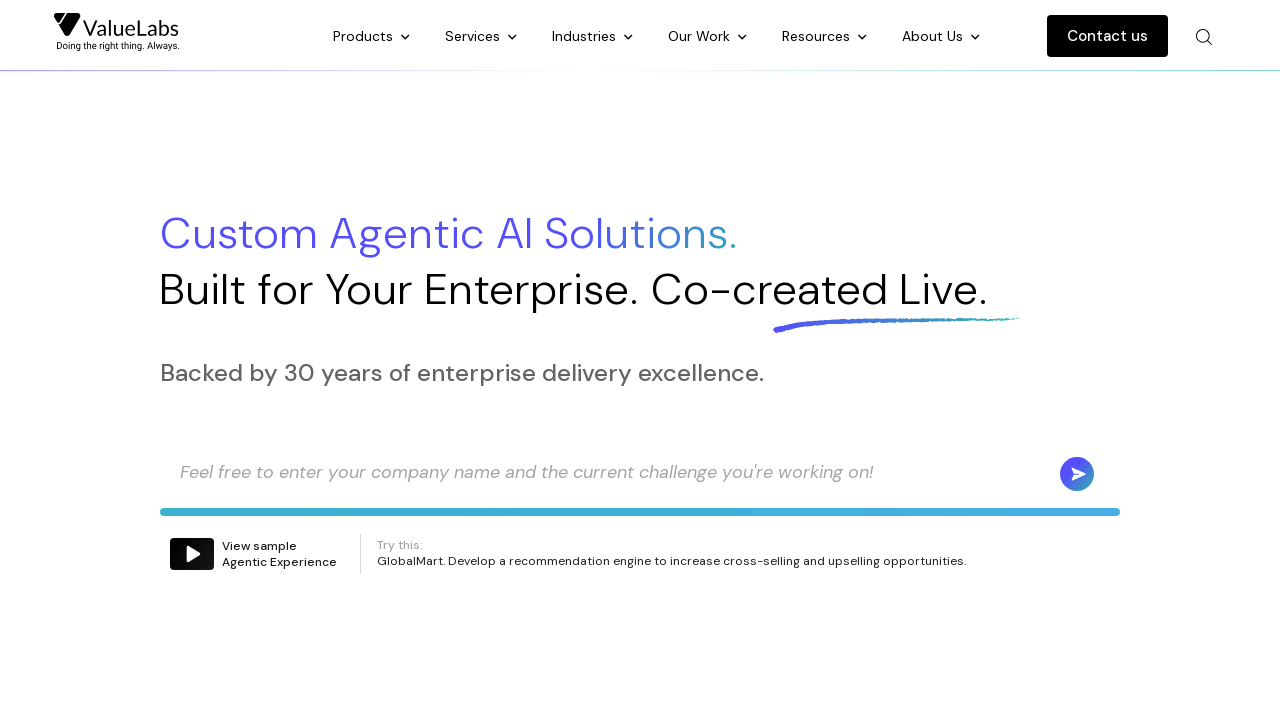